Tests that Clear completed button is hidden when no items are completed

Starting URL: https://demo.playwright.dev/todomvc

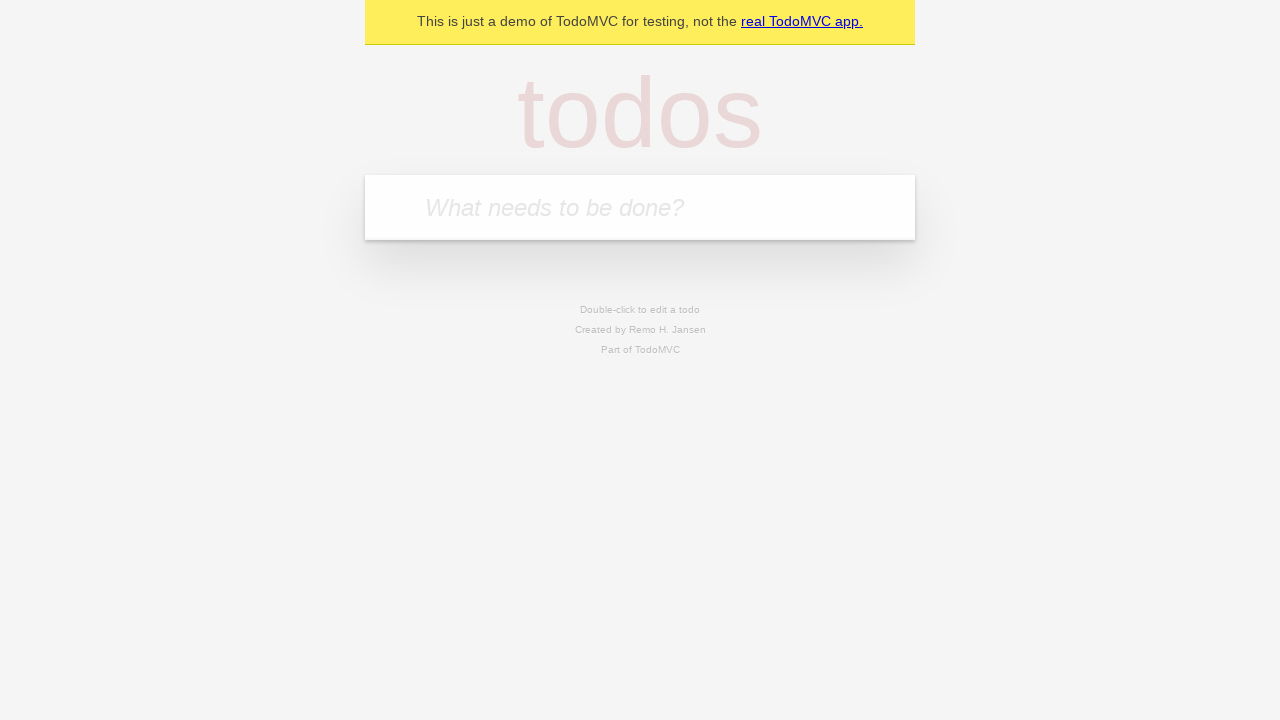

Filled todo input with 'buy some cheese' on internal:attr=[placeholder="What needs to be done?"i]
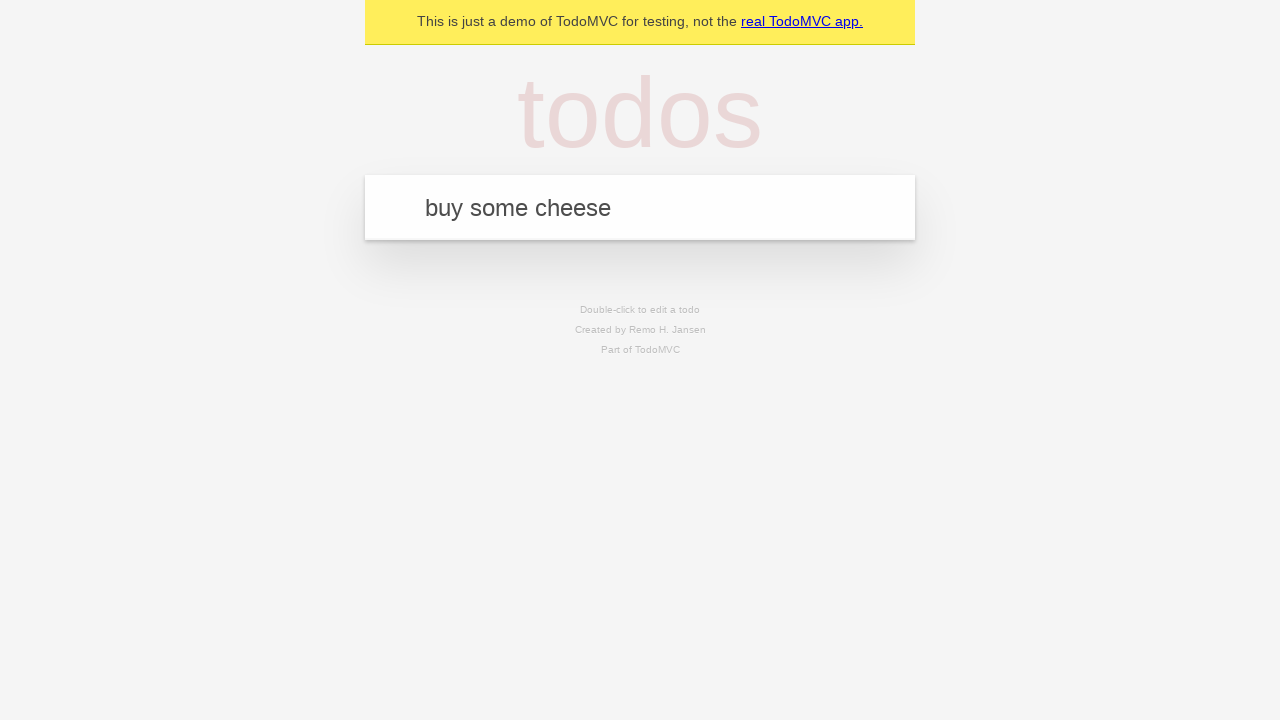

Pressed Enter to add todo 'buy some cheese' on internal:attr=[placeholder="What needs to be done?"i]
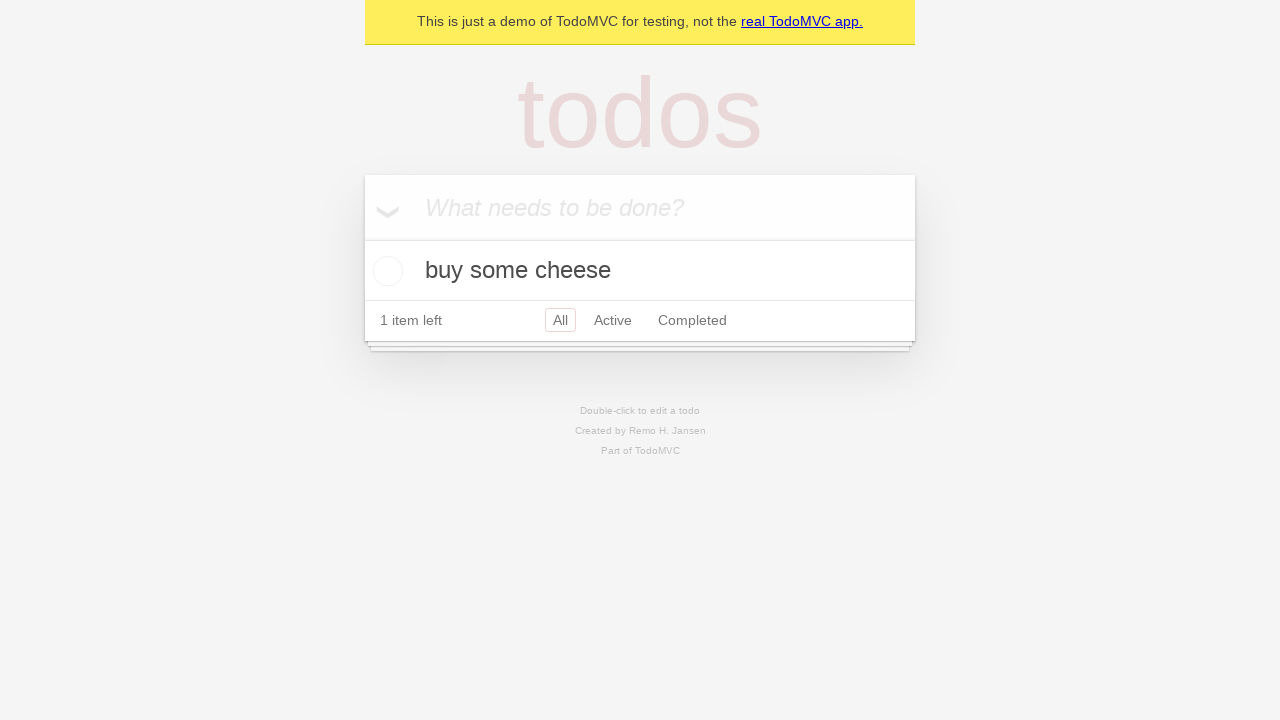

Filled todo input with 'feed the cat' on internal:attr=[placeholder="What needs to be done?"i]
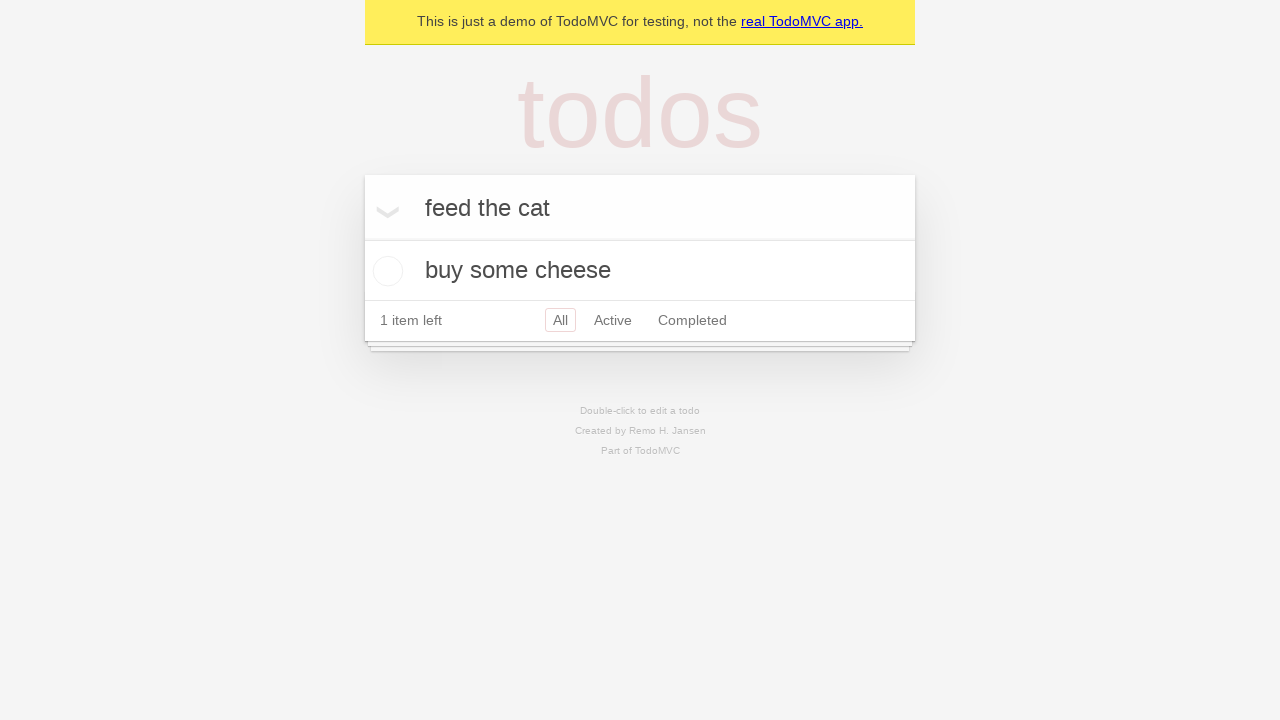

Pressed Enter to add todo 'feed the cat' on internal:attr=[placeholder="What needs to be done?"i]
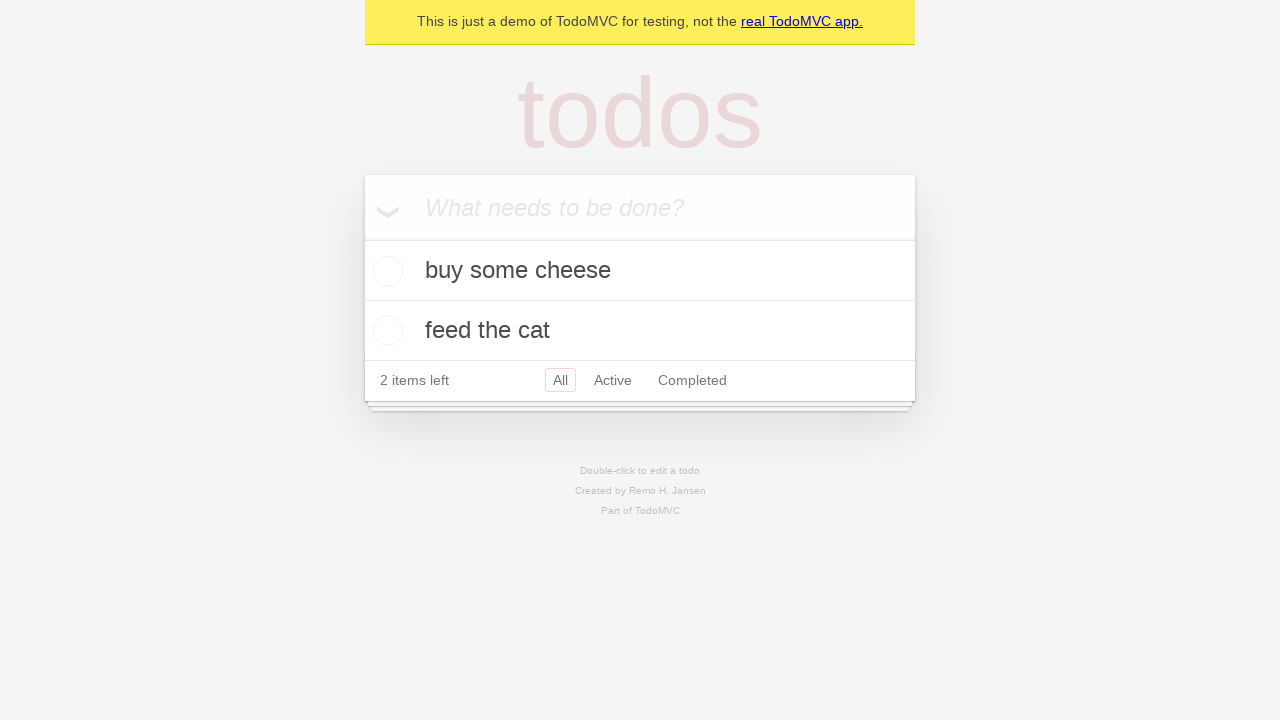

Filled todo input with 'book a doctors appointment' on internal:attr=[placeholder="What needs to be done?"i]
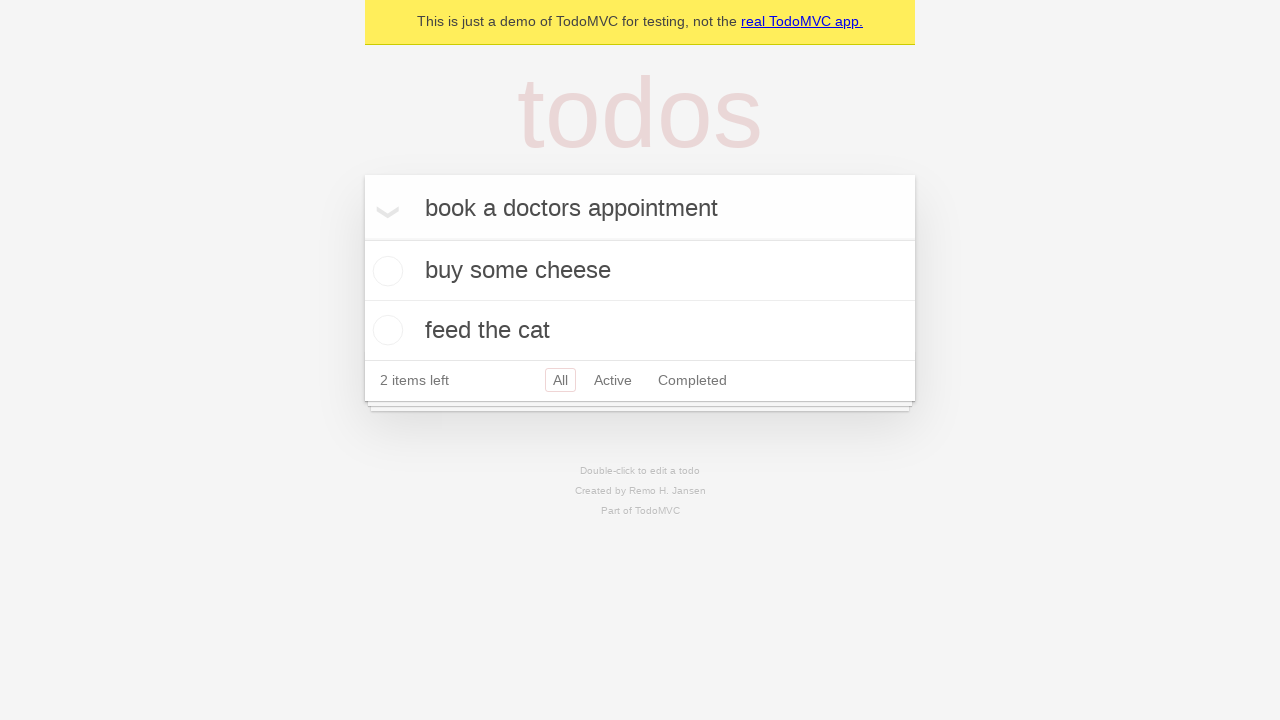

Pressed Enter to add todo 'book a doctors appointment' on internal:attr=[placeholder="What needs to be done?"i]
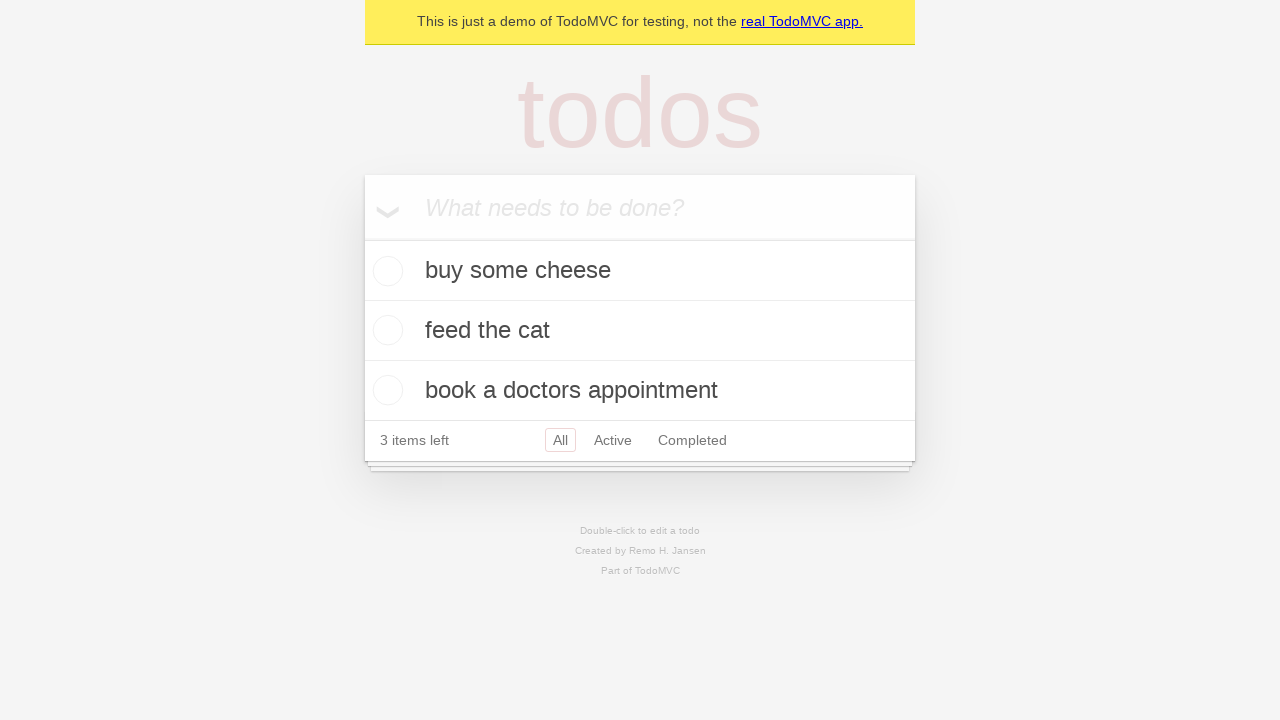

Waited for all 3 todo items to load
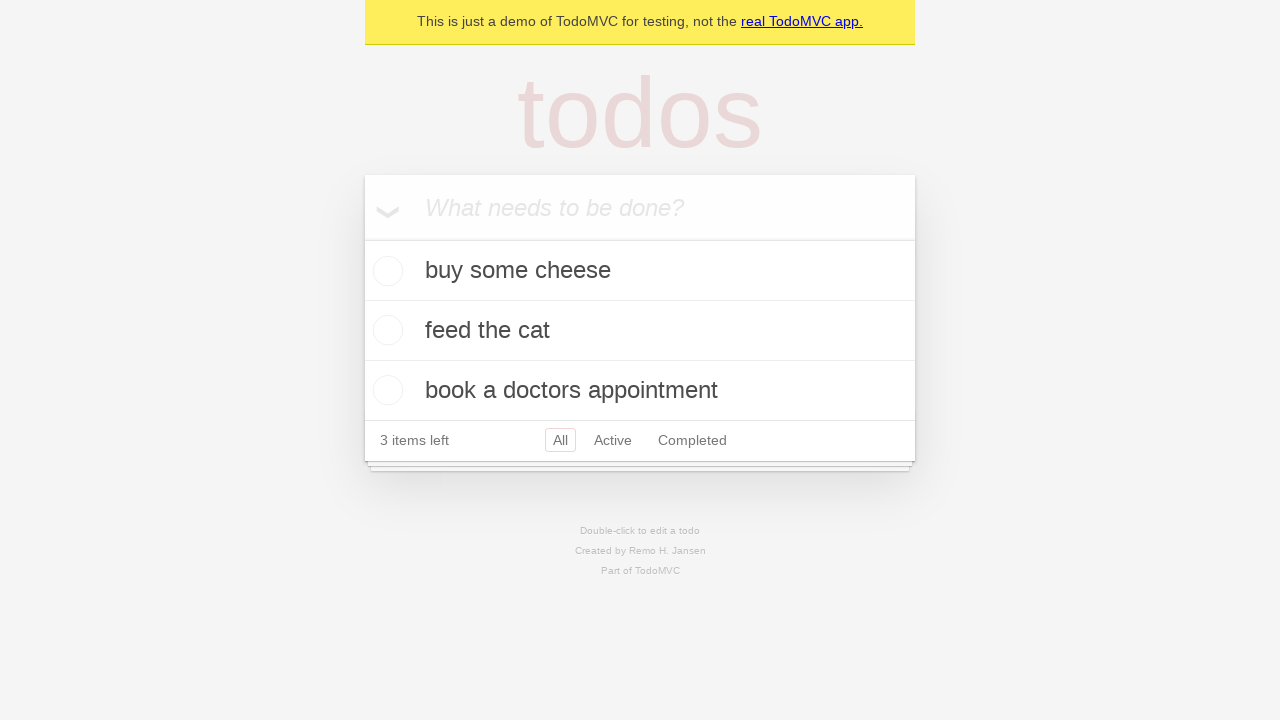

Checked the first todo item at (385, 271) on .todo-list li .toggle >> nth=0
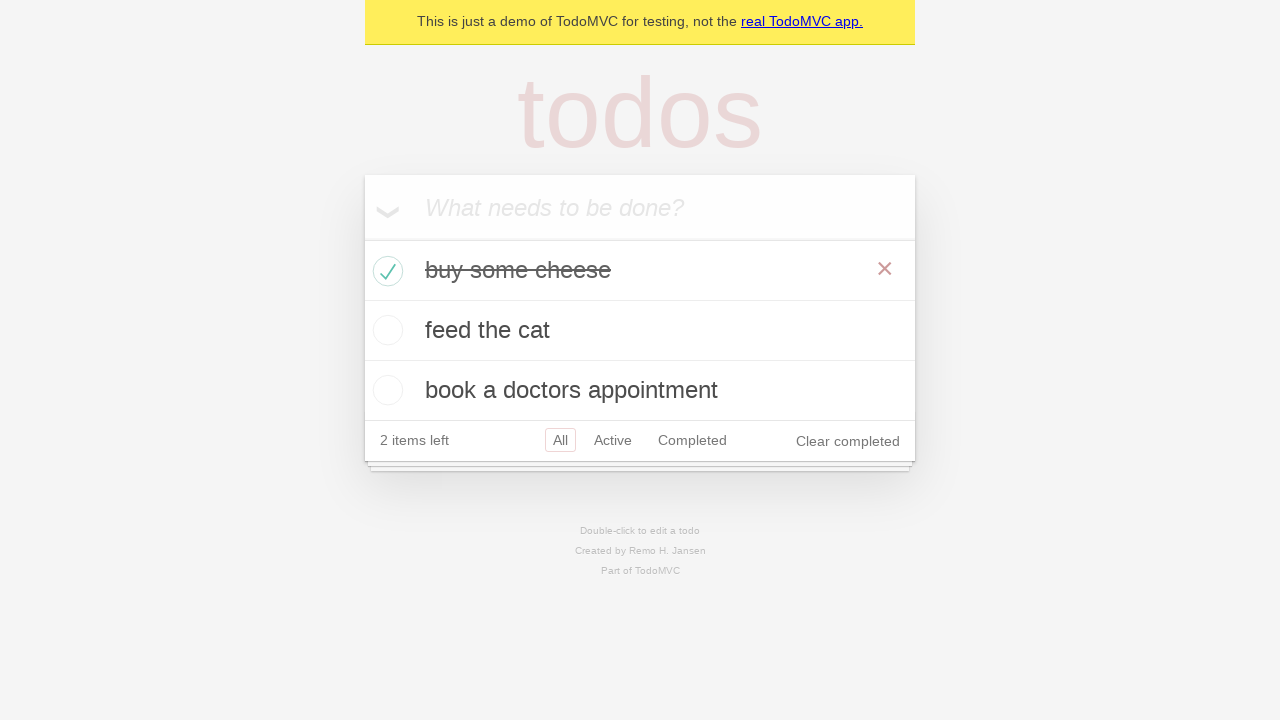

Clicked Clear completed button at (848, 441) on internal:role=button[name="Clear completed"i]
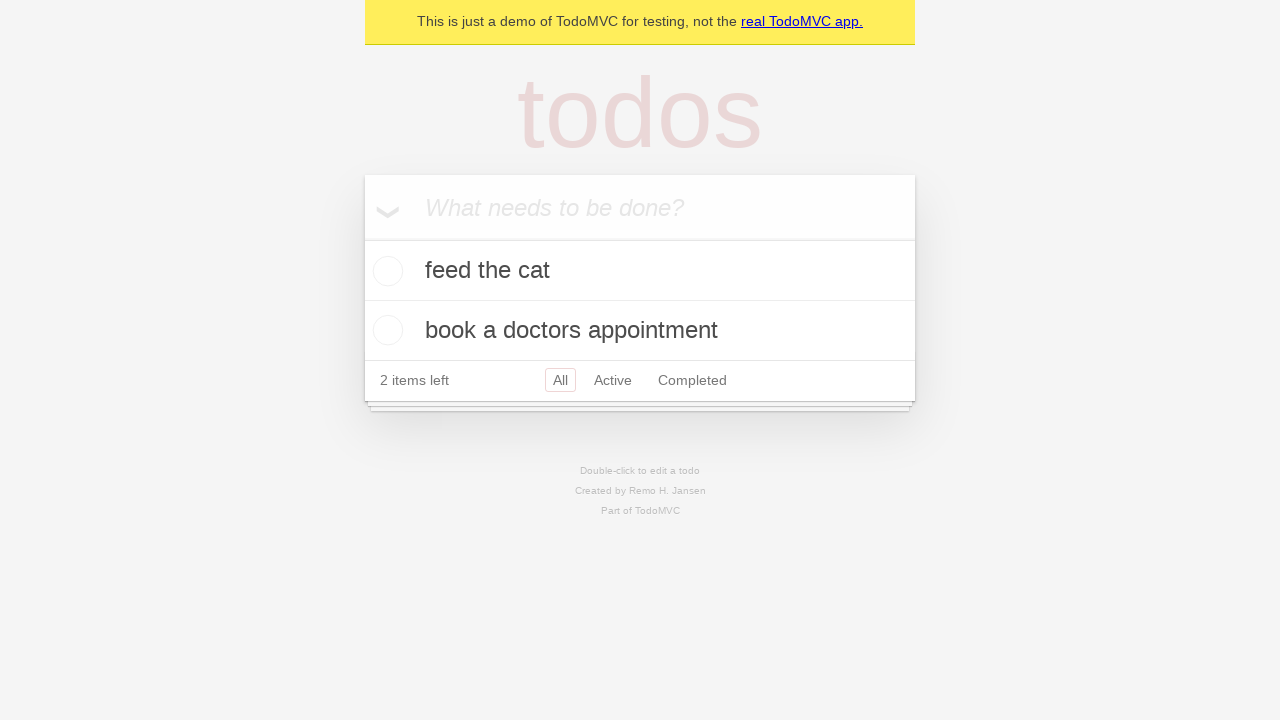

Verified Clear completed button is hidden when no items are completed
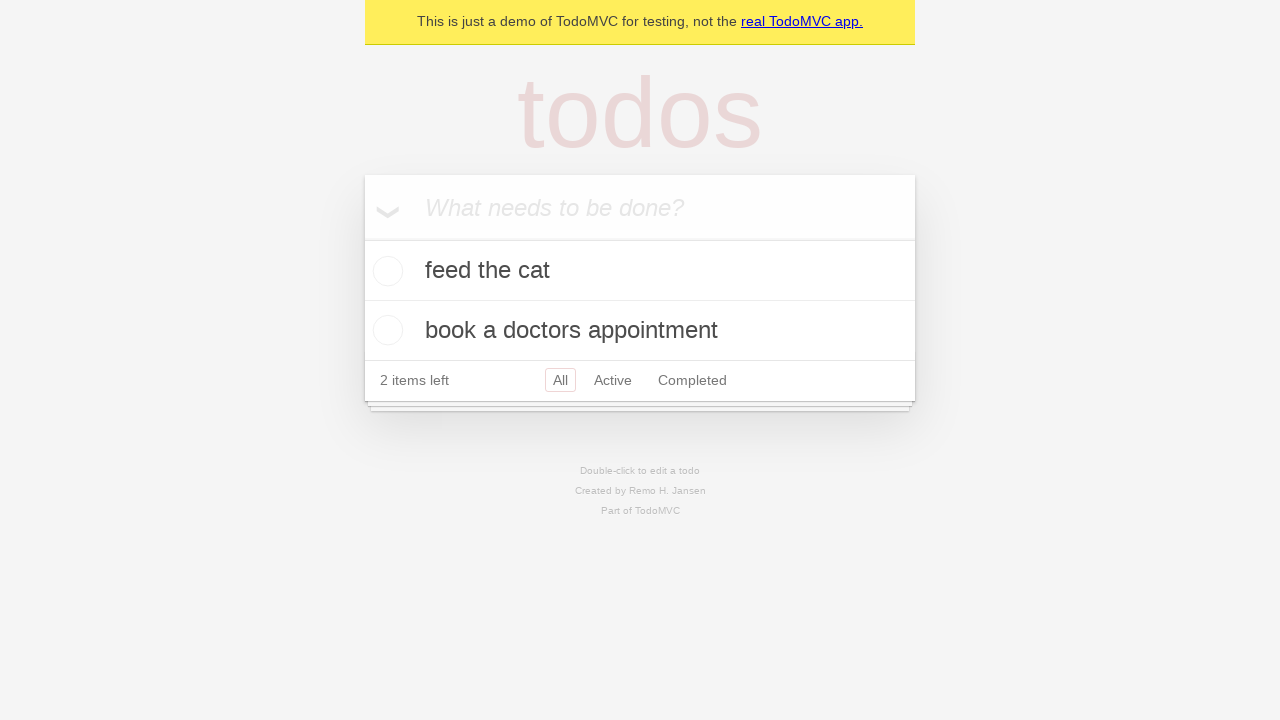

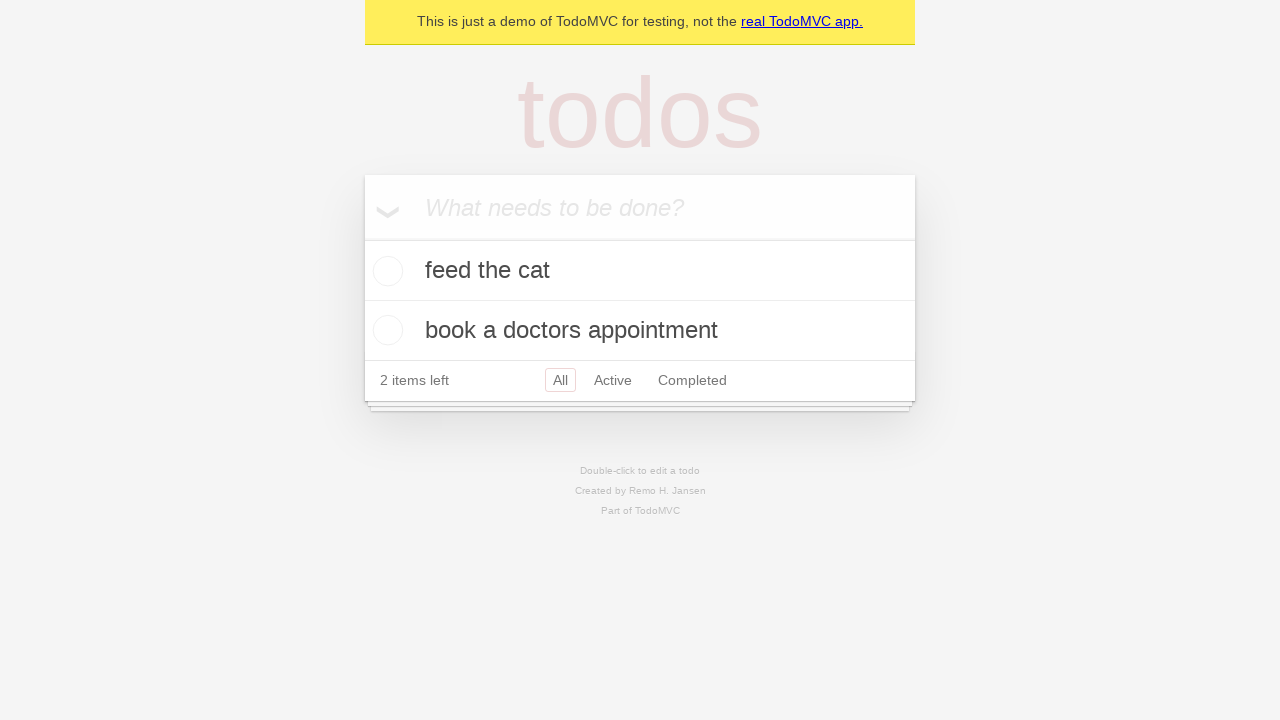